Tests right-click context menu functionality by performing context clicks on an image and subsequent menu items to navigate through nested popup menus.

Starting URL: http://deluxe-menu.com/popup-mode-sample.html

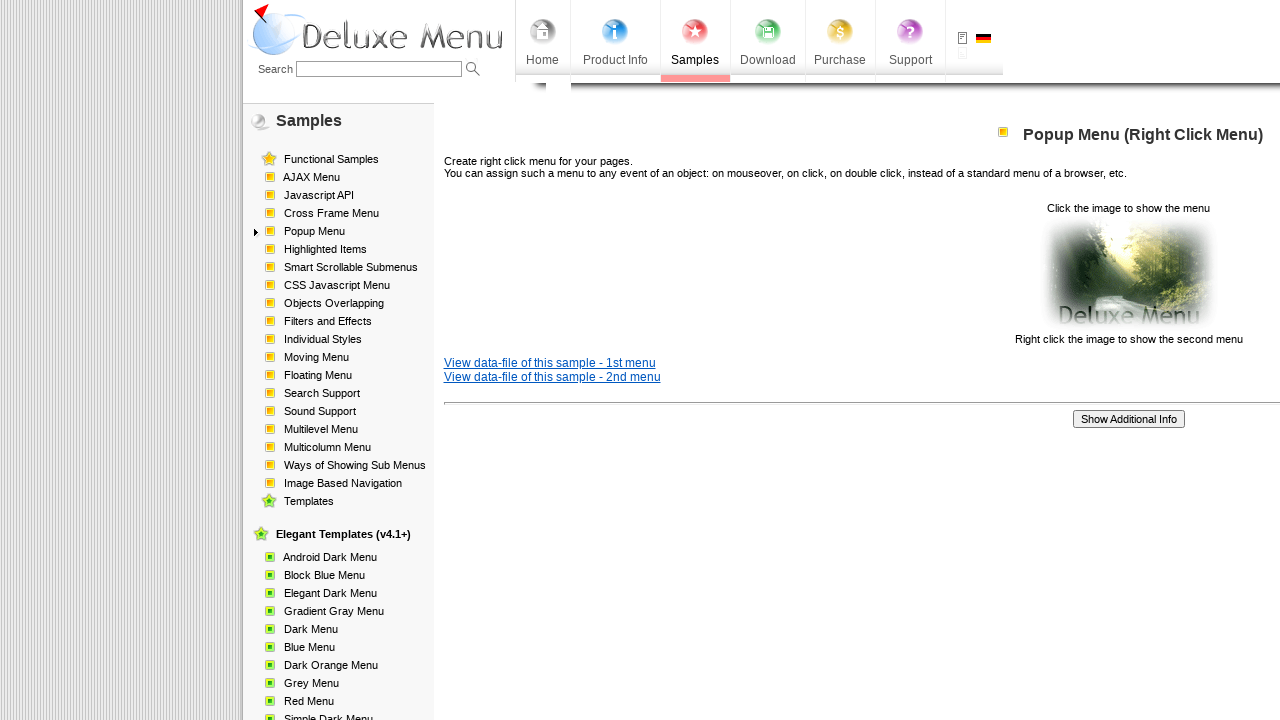

Right-clicked on initial image to trigger context menu at (1128, 274) on xpath=//html/body/div/table/tbody/tr/td[2]/div[2]/table[1]/tbody/tr/td[3]/p[2]/i
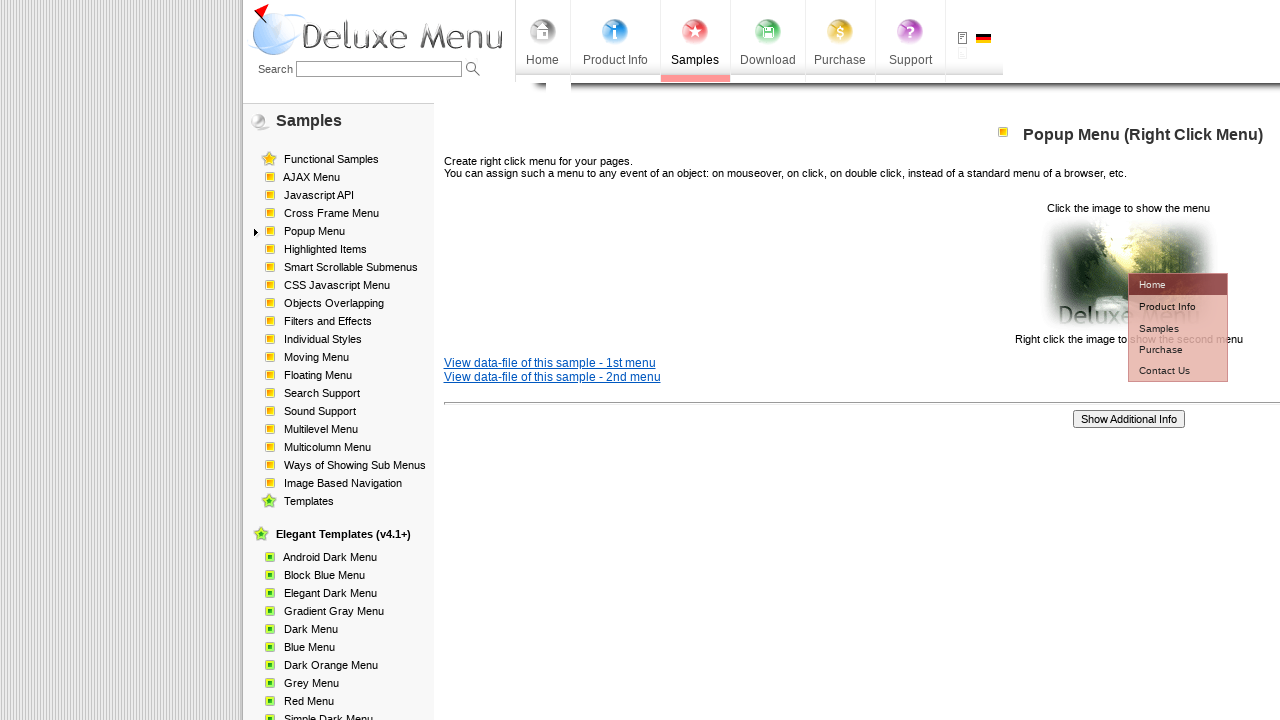

Waited for first menu item to appear
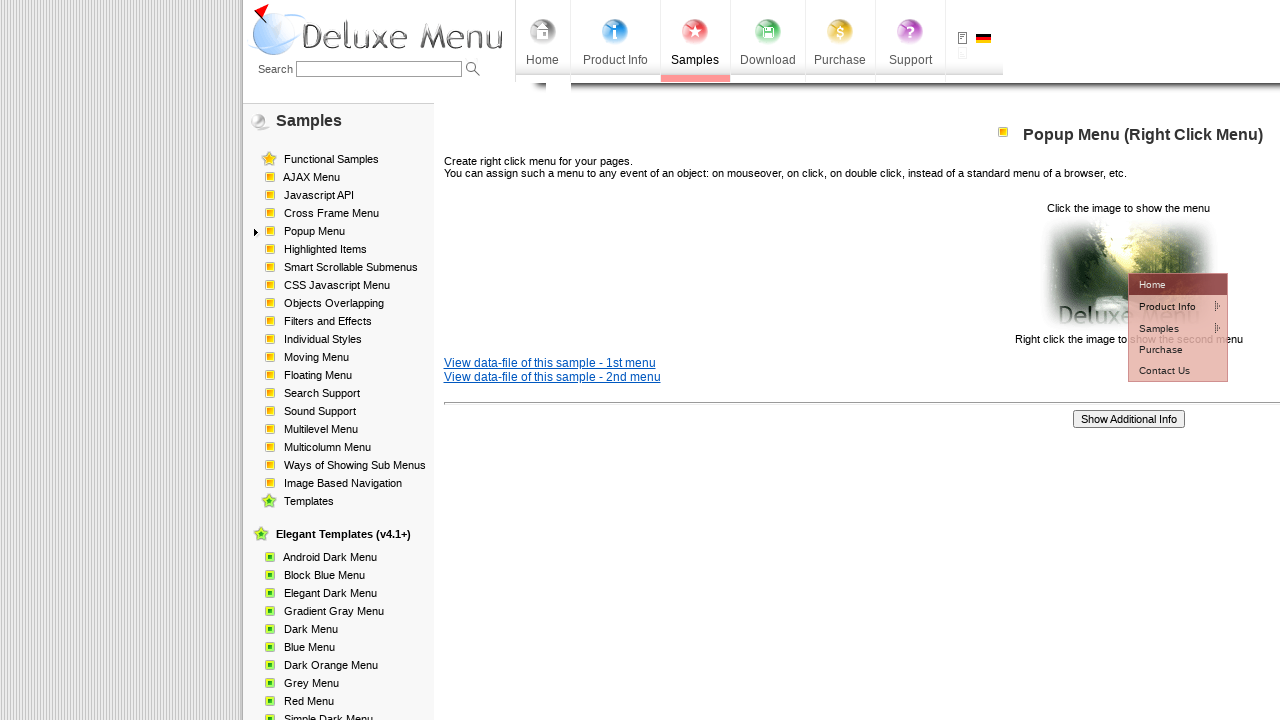

Right-clicked on first menu item at (1165, 306) on #dm2m1i1tdT
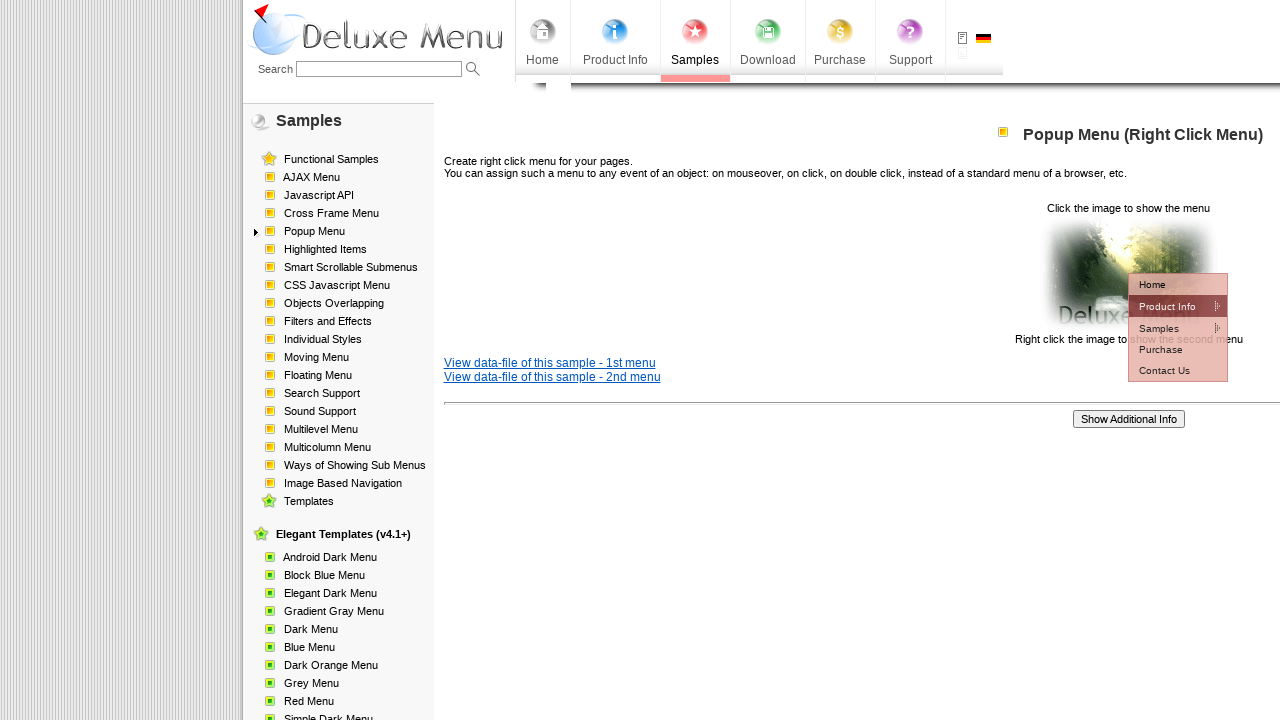

Waited for second menu item to appear
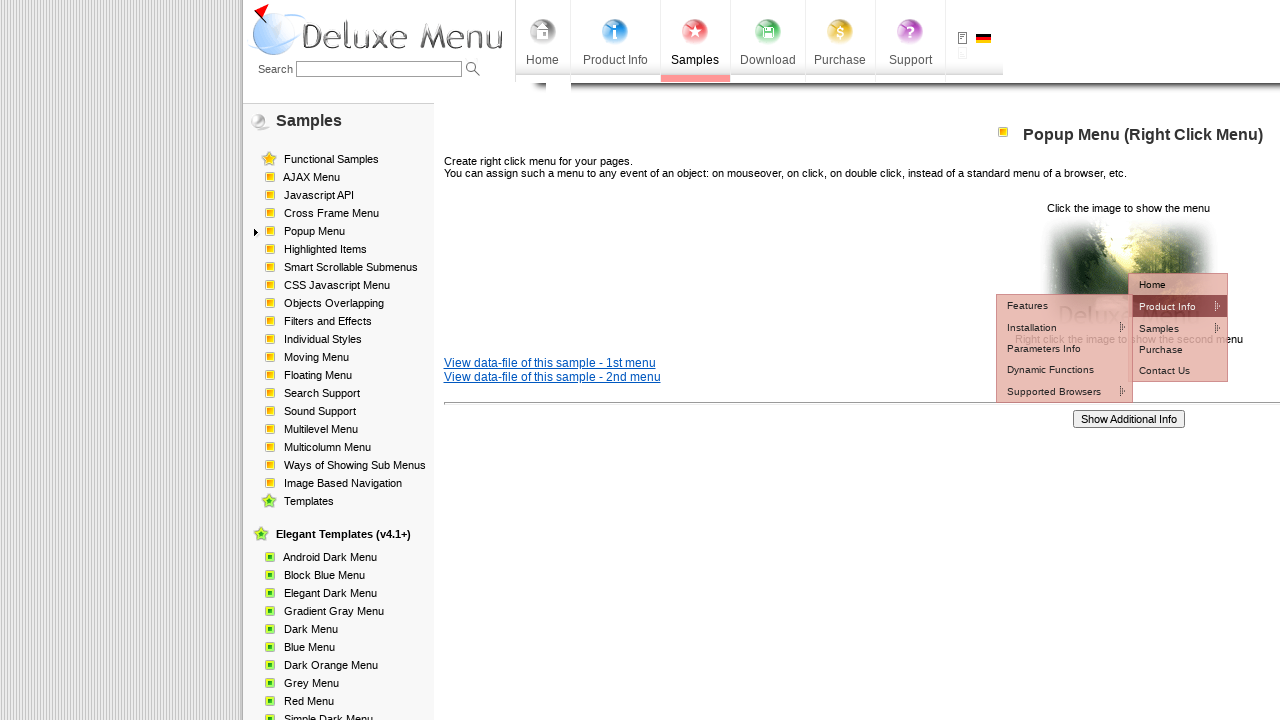

Right-clicked on second menu item at (1052, 327) on #dm2m2i1tdT
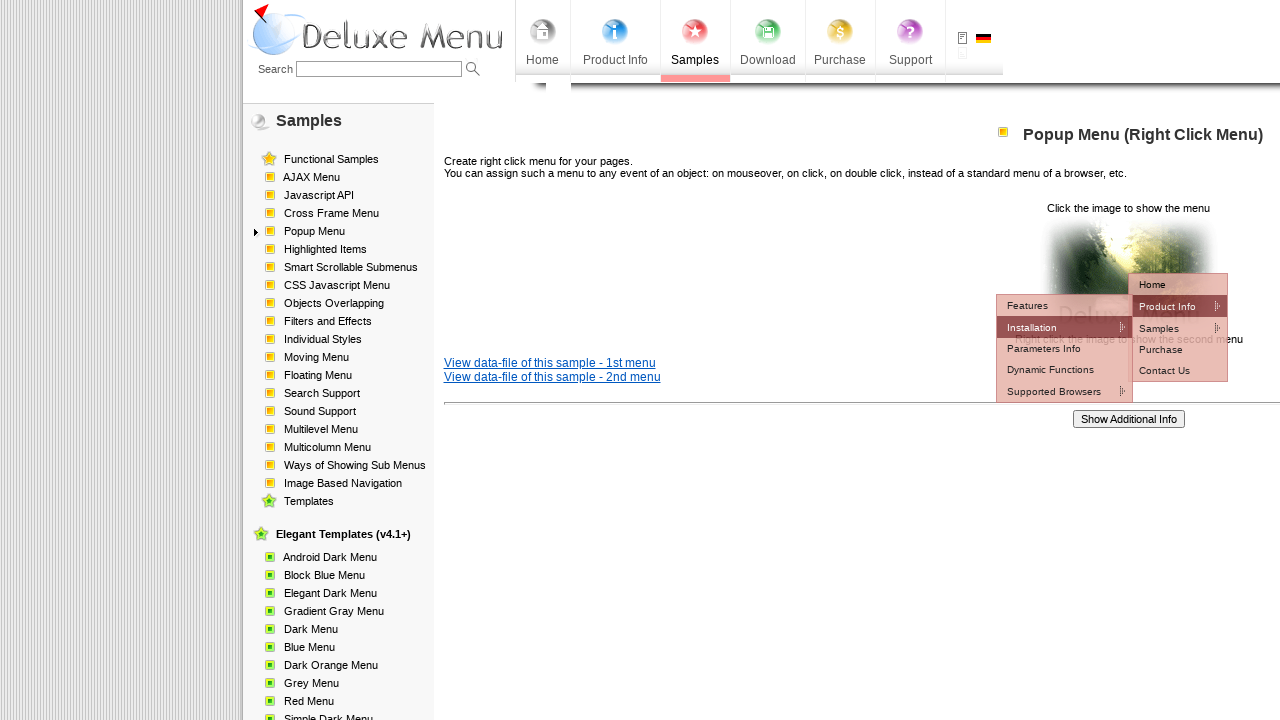

Waited for third menu item to appear
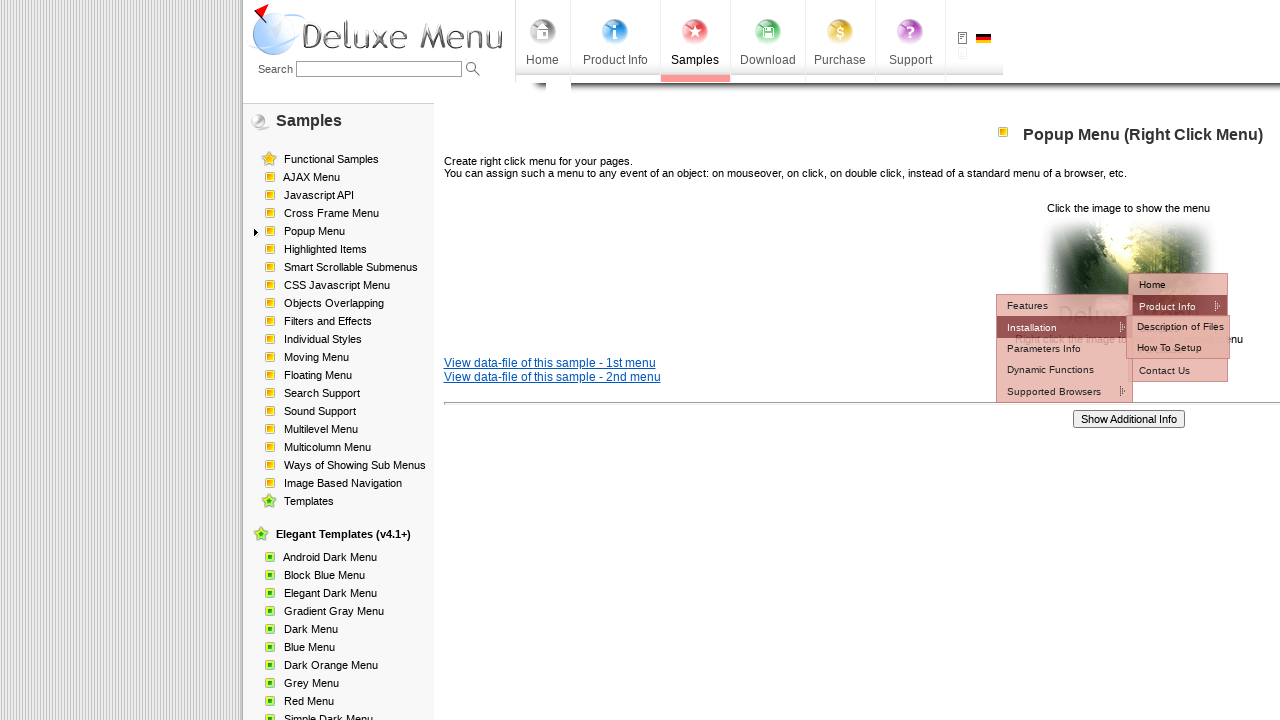

Right-clicked on third menu item at (1178, 348) on #dm2m3i1tdT
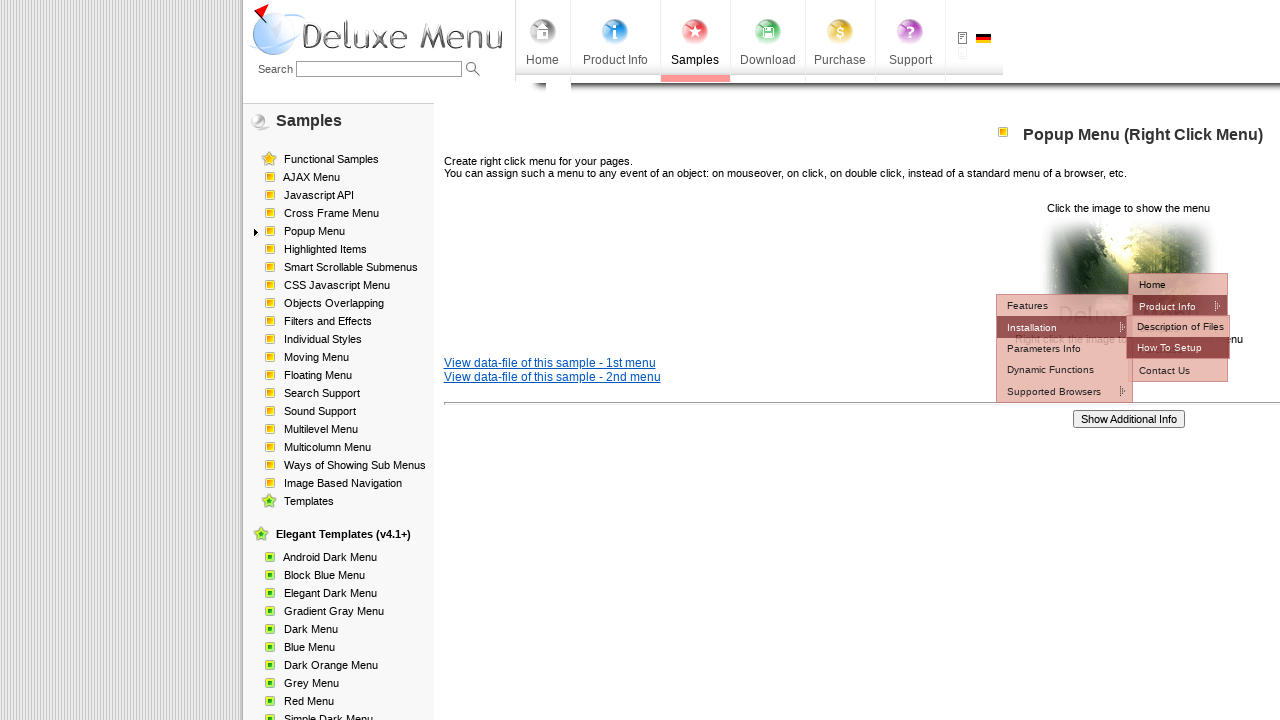

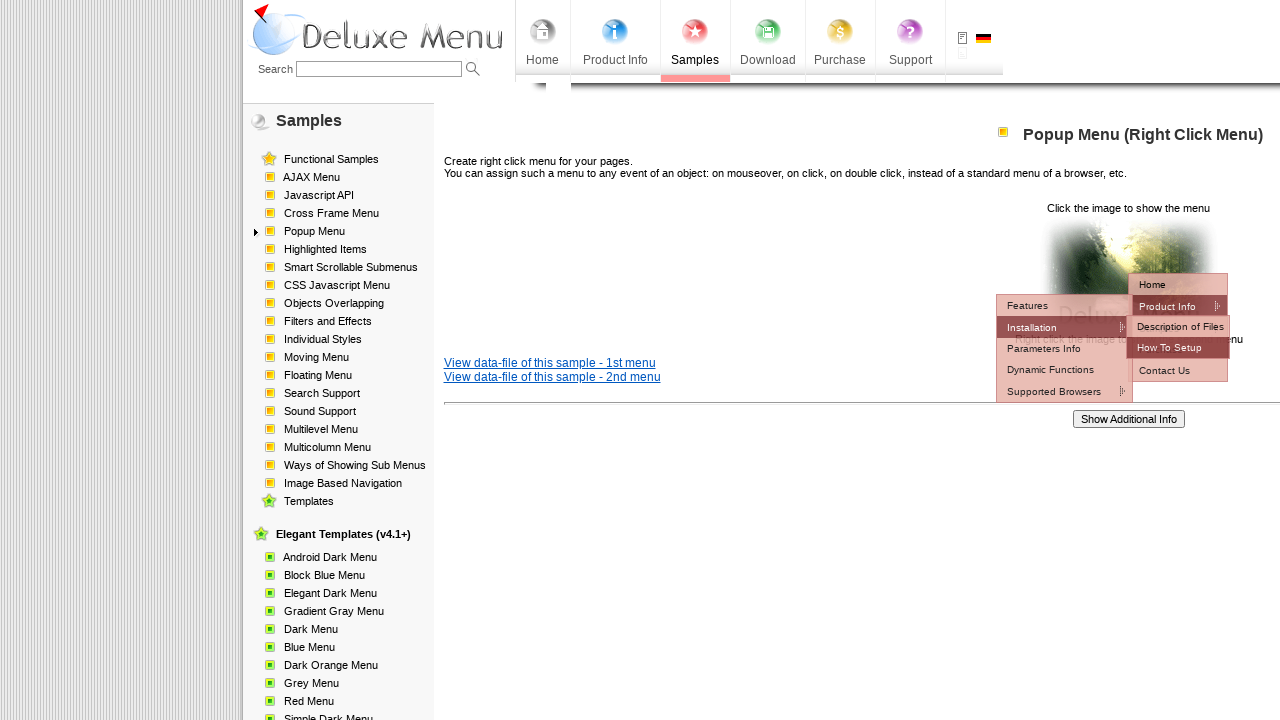